Tests filling out the first name and last name fields on an OpenCart registration form

Starting URL: https://naveenautomationlabs.com/opencart/index.php?route=account/register

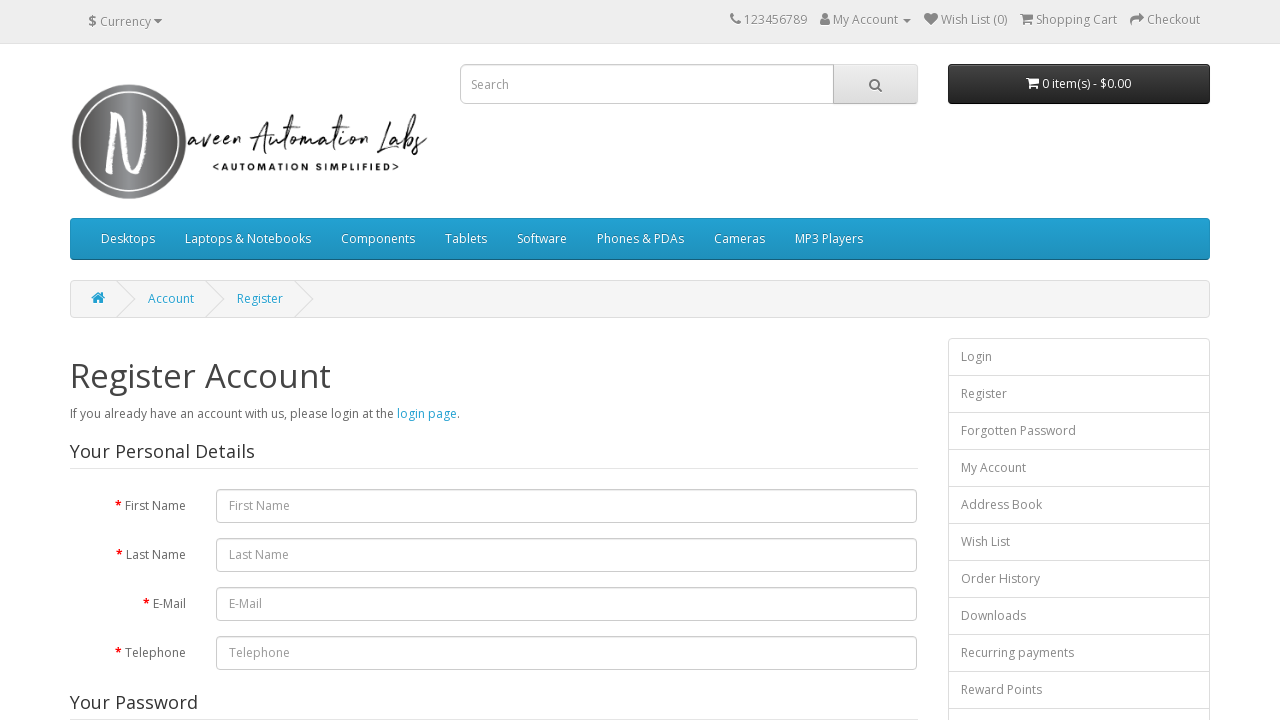

Filled first name field with 'Naveen' on #input-firstname
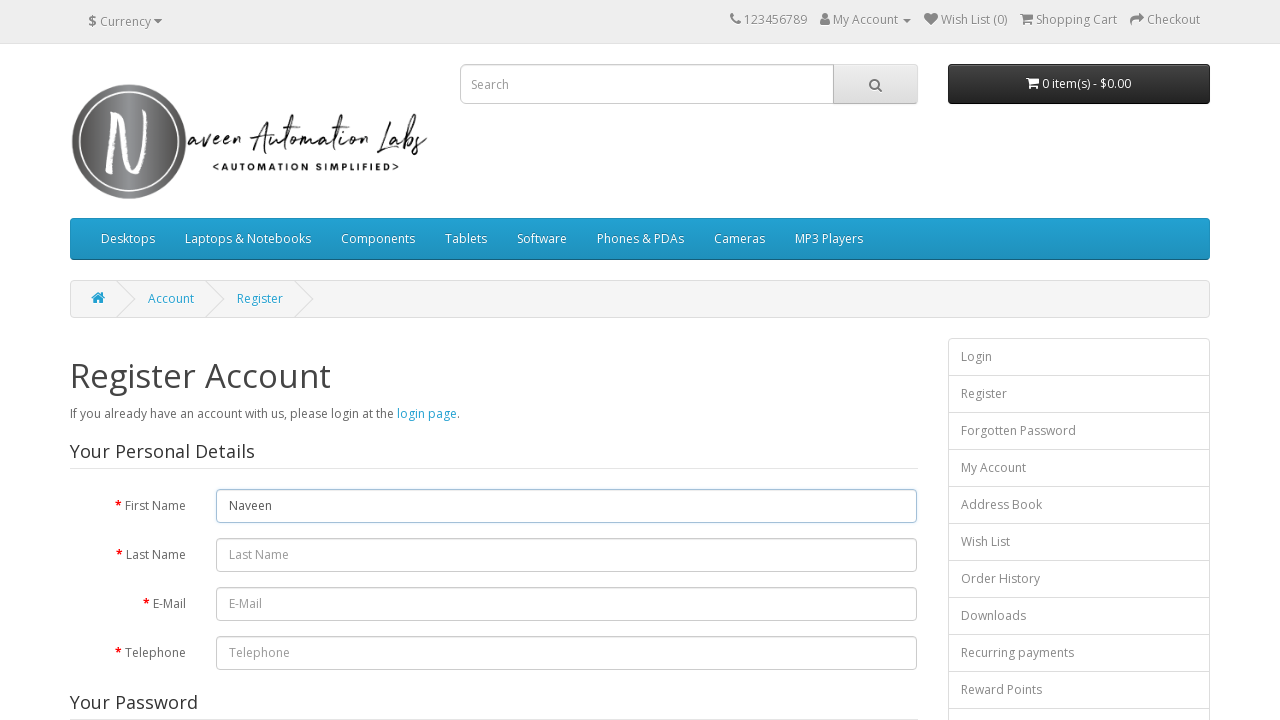

Filled last name field with 'Testing' on #input-lastname
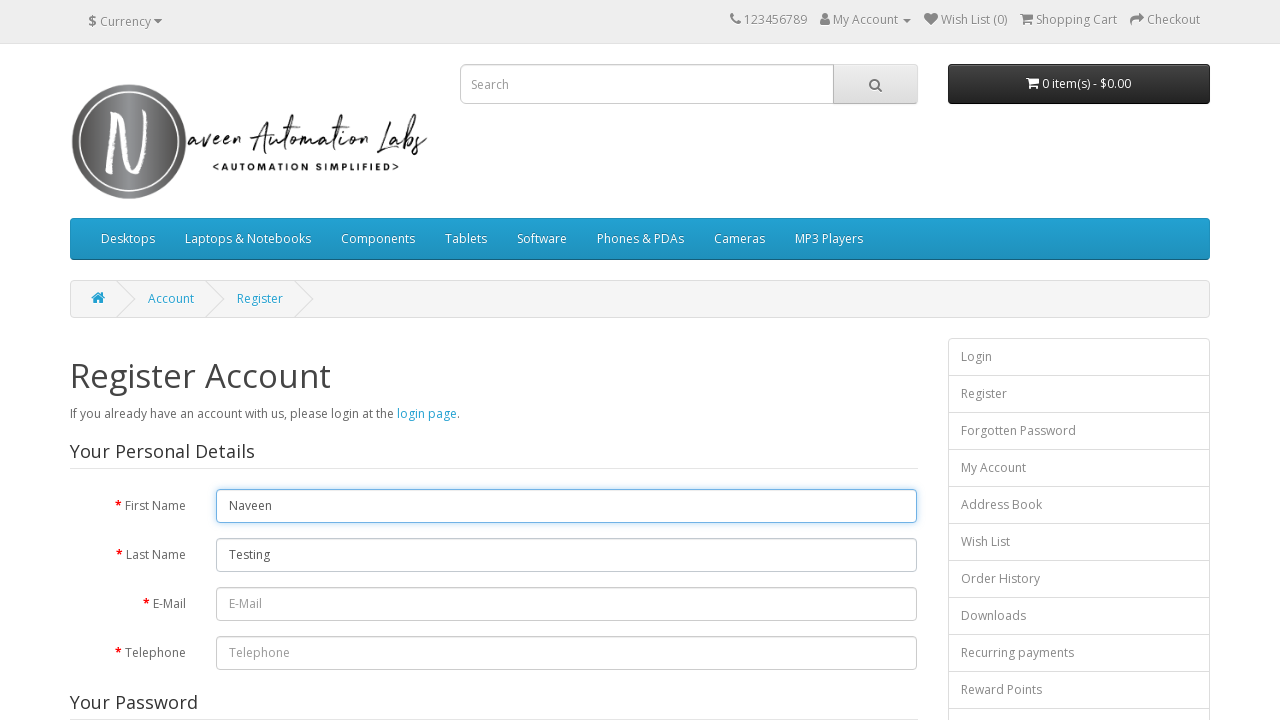

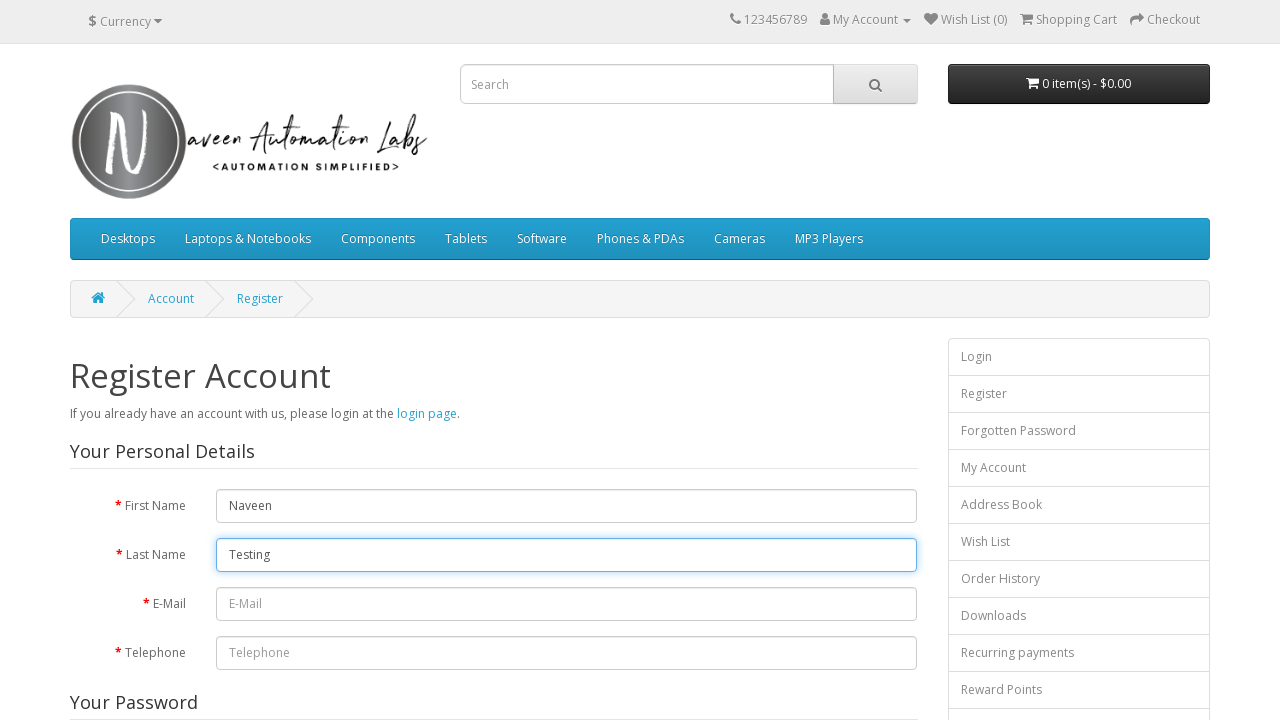